Tests various wait conditions including visibility, invisibility, clickability, and text changes on a demo page by clicking through different wait scenarios

Starting URL: https://www.leafground.com/

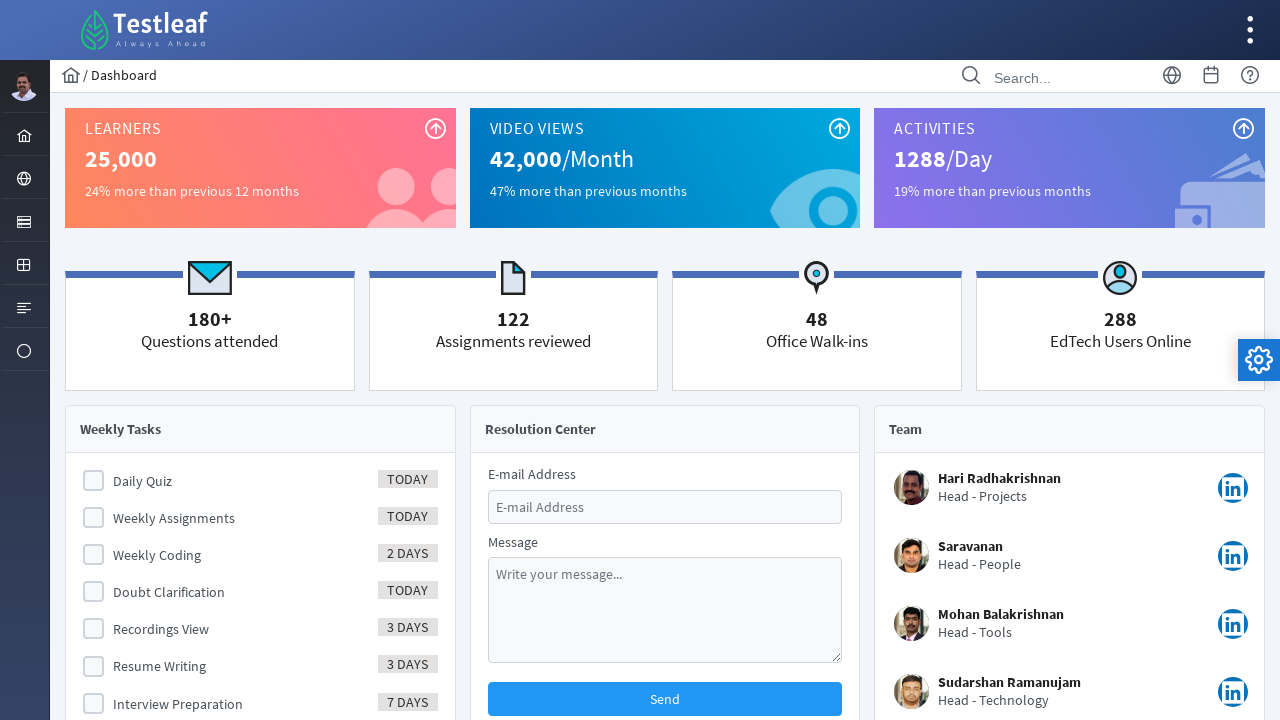

Clicked on form menu item at (24, 220) on xpath=//li[@id='menuform:j_idt40']
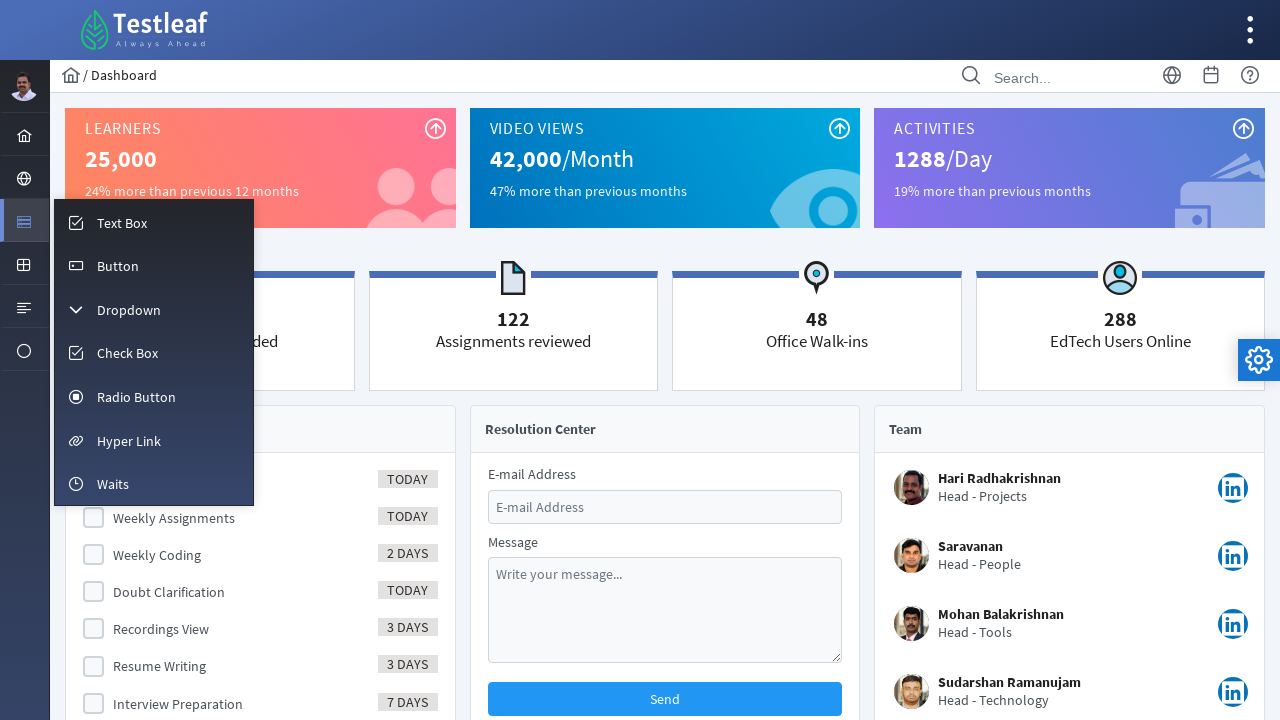

Clicked on wait conditions menu item at (154, 483) on xpath=//li[@id='menuform:m_wait']
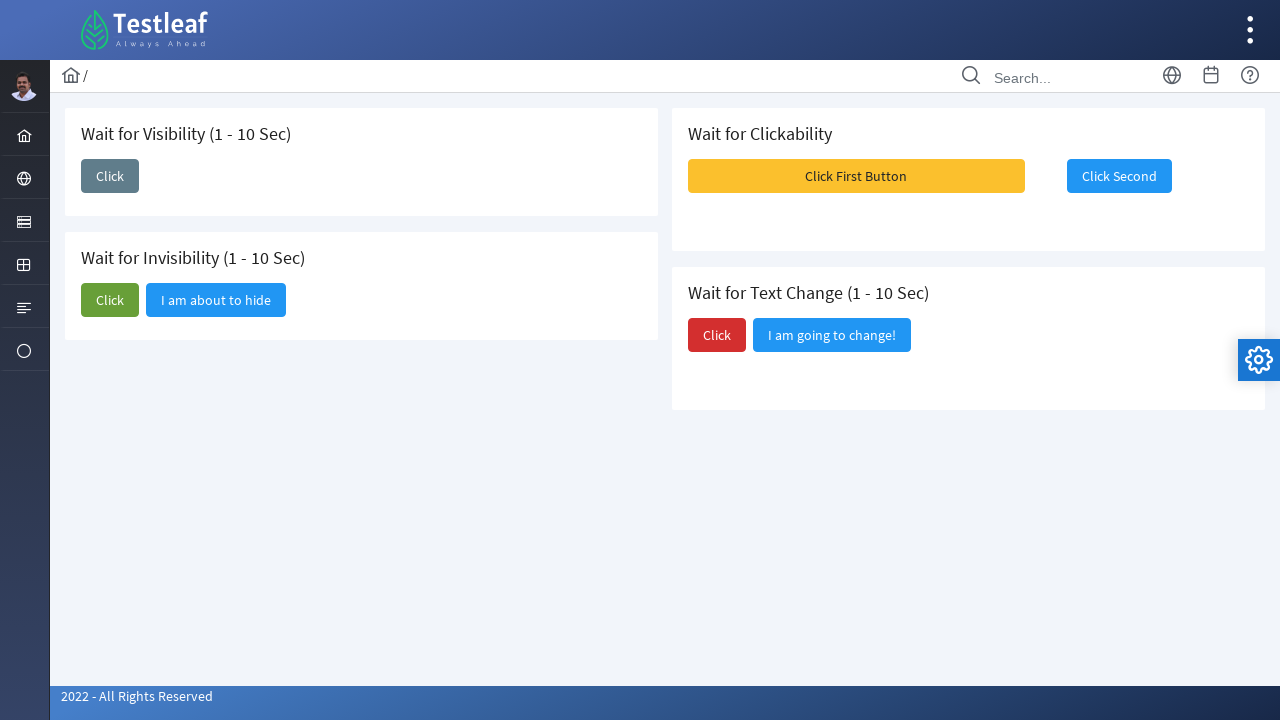

Waited for visibility button to become visible
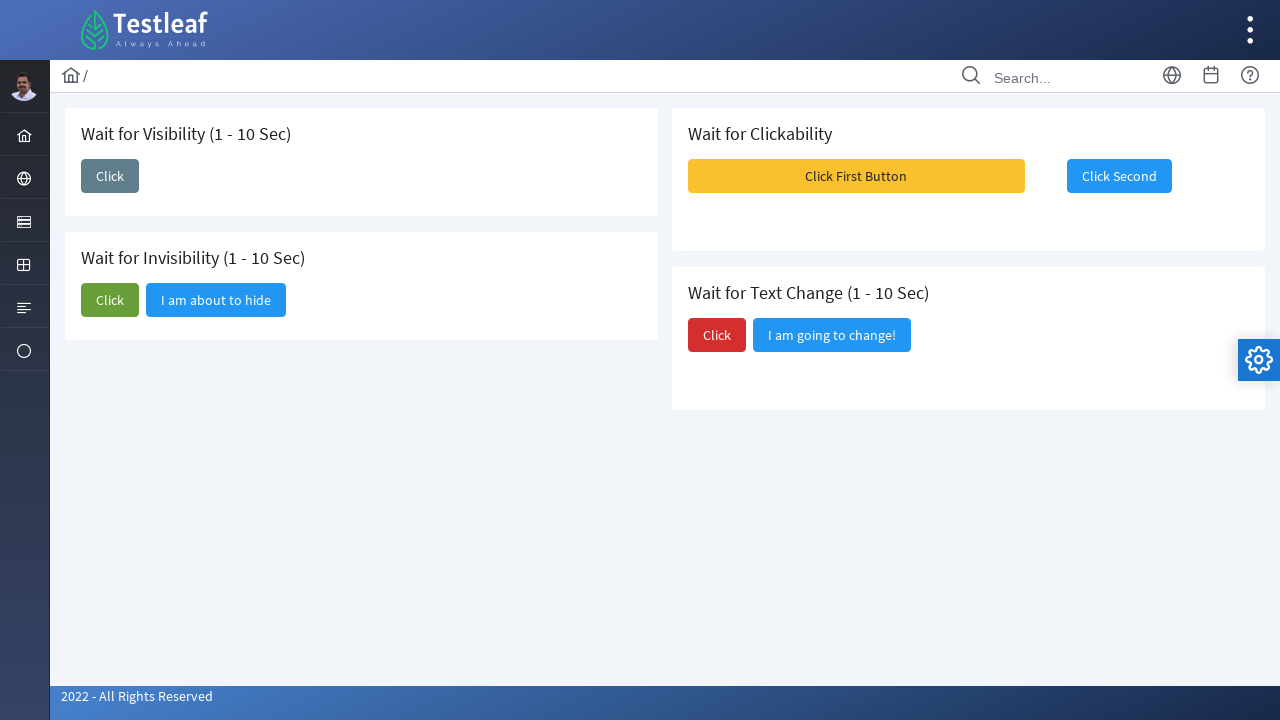

Clicked on visibility button at (110, 176) on xpath=//button[@id='j_idt87:j_idt89']
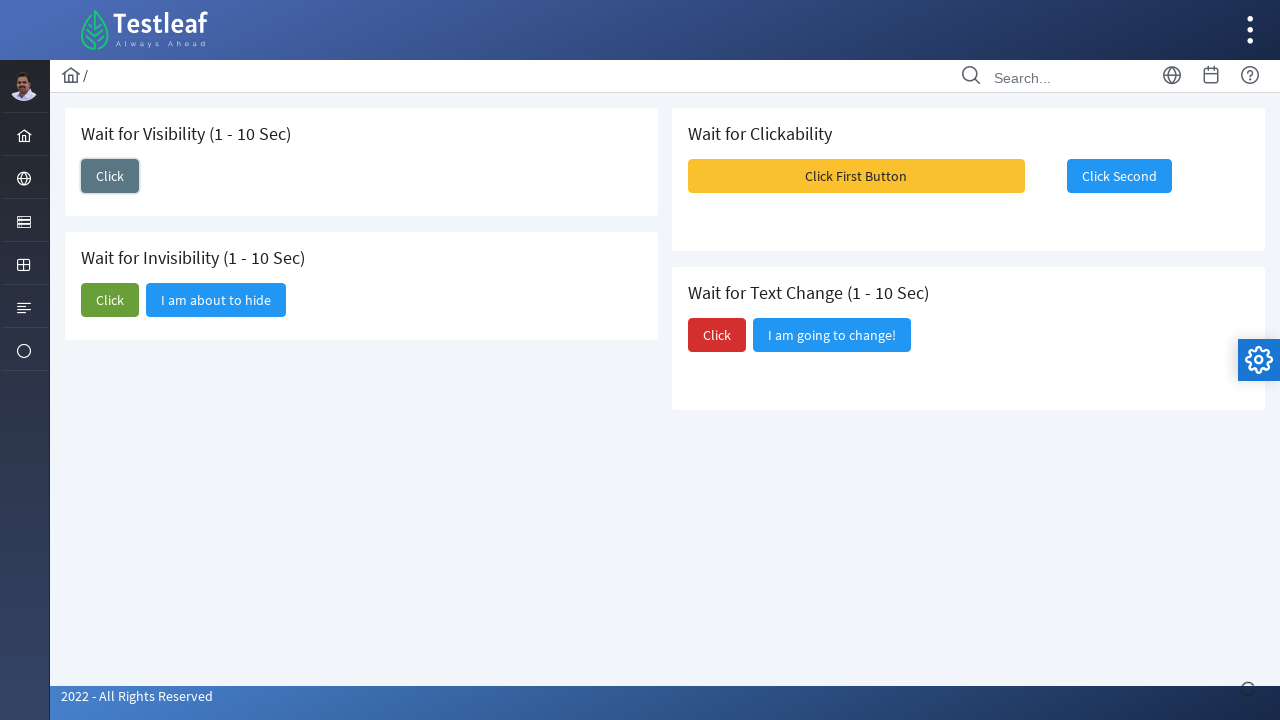

Waited for invisibility scenario button to become visible
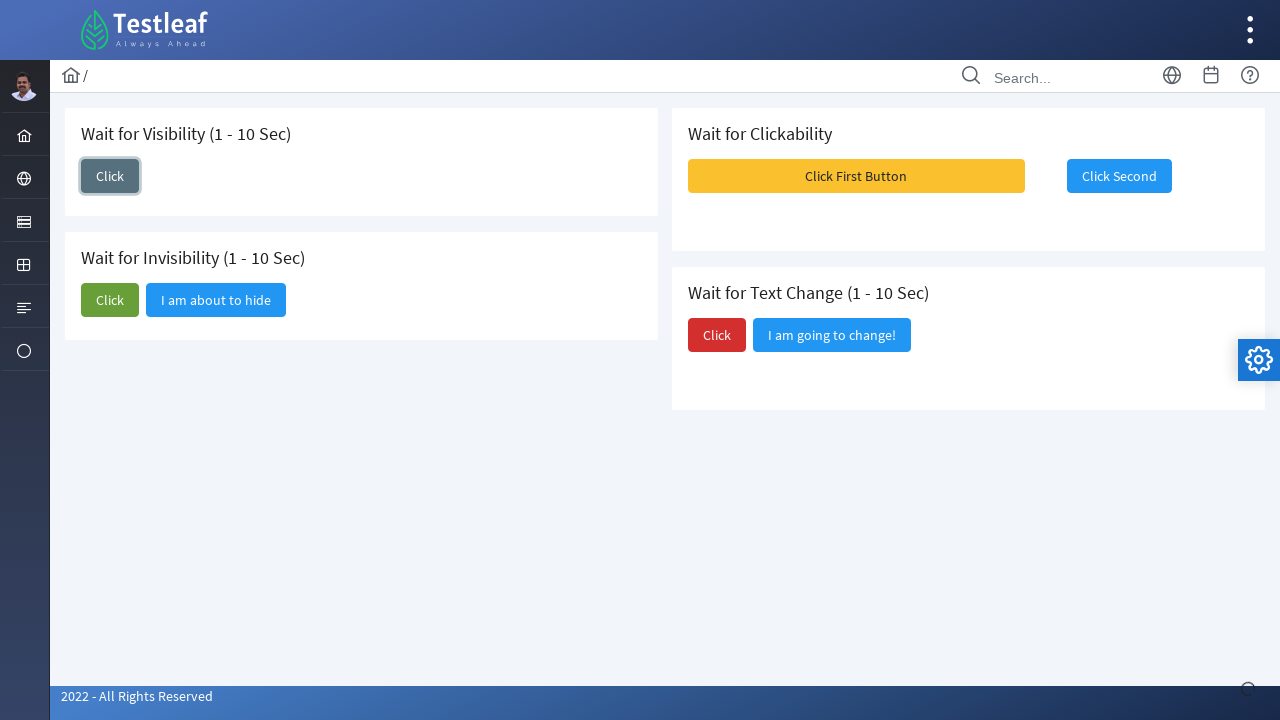

Clicked on hide button to test invisibility wait at (110, 300) on xpath=//button[@id='j_idt87:j_idt92']
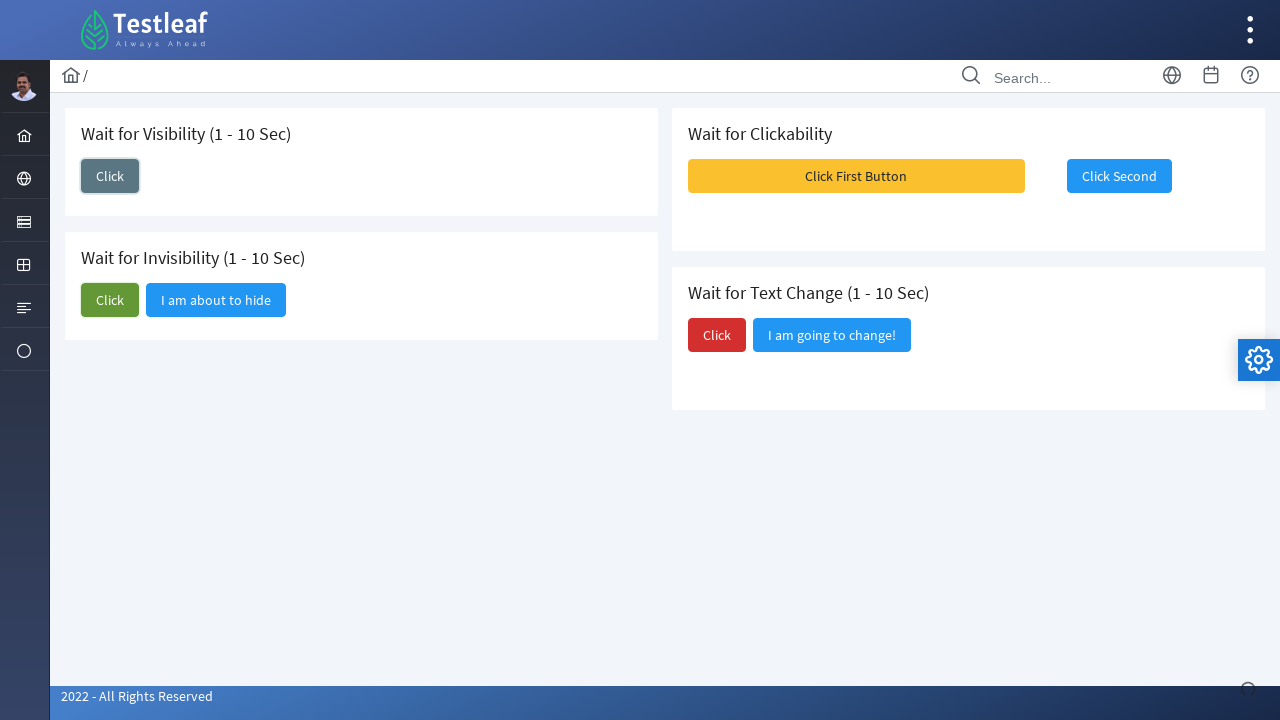

Waited for clickability button to become visible
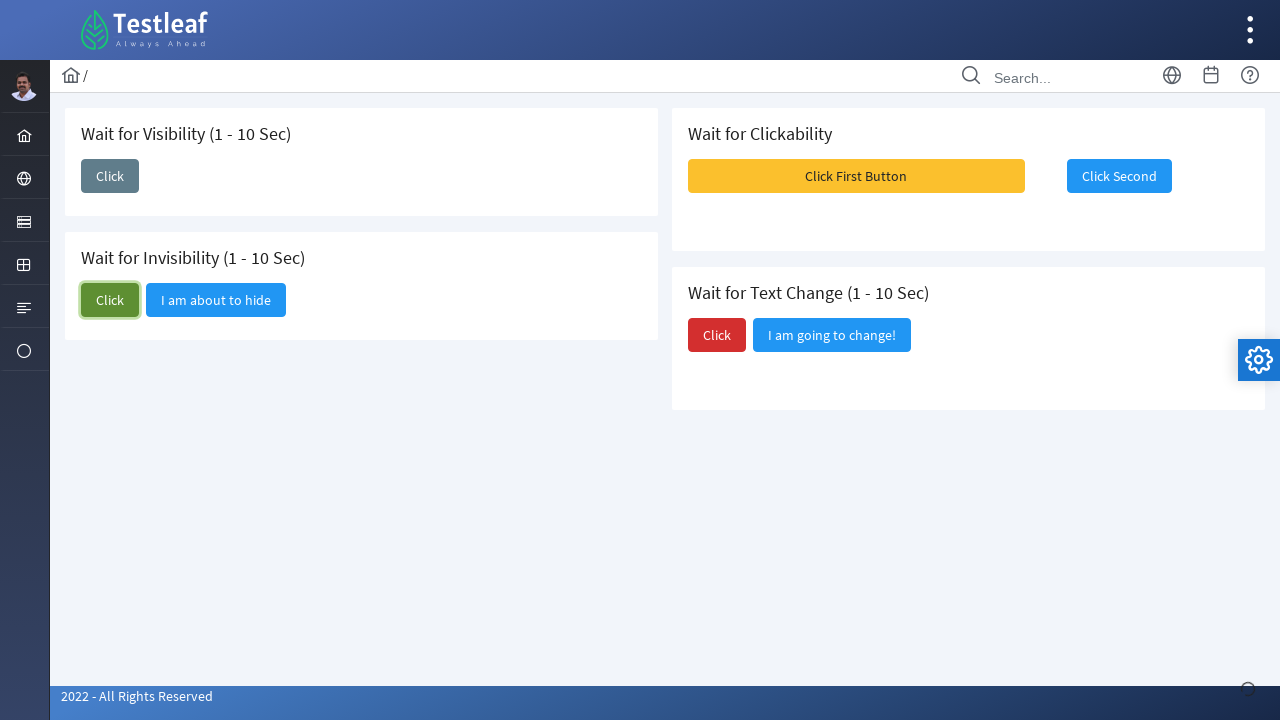

Clicked on clickability button at (856, 176) on xpath=//button[@id='j_idt87:j_idt95']
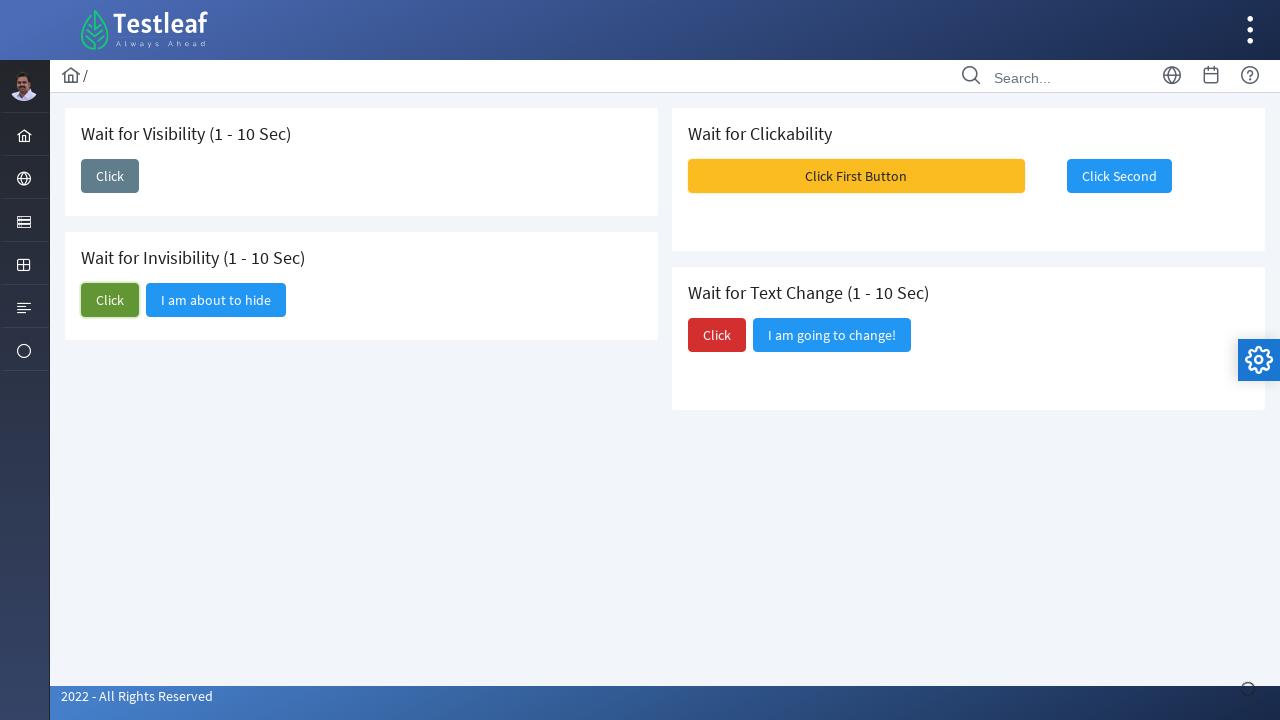

Waited for clickable action button to become visible
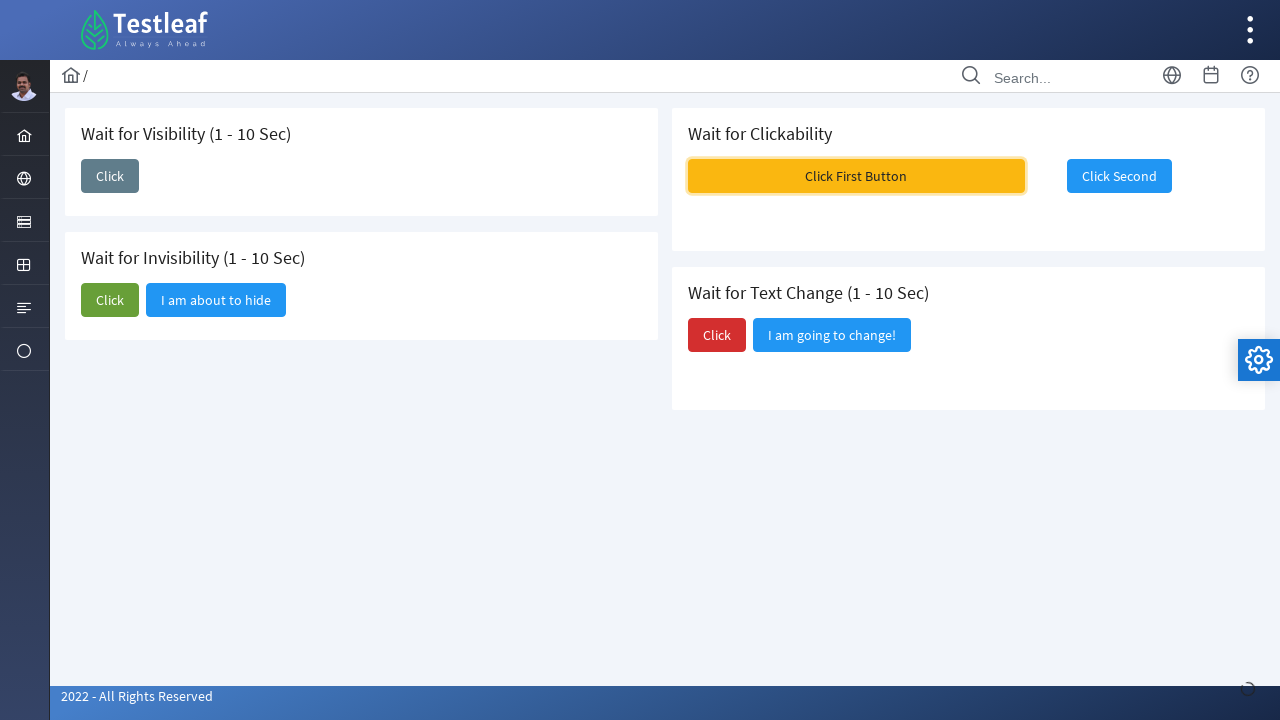

Clicked on clickable action button at (1119, 176) on xpath=//button[@id='j_idt87:j_idt96']
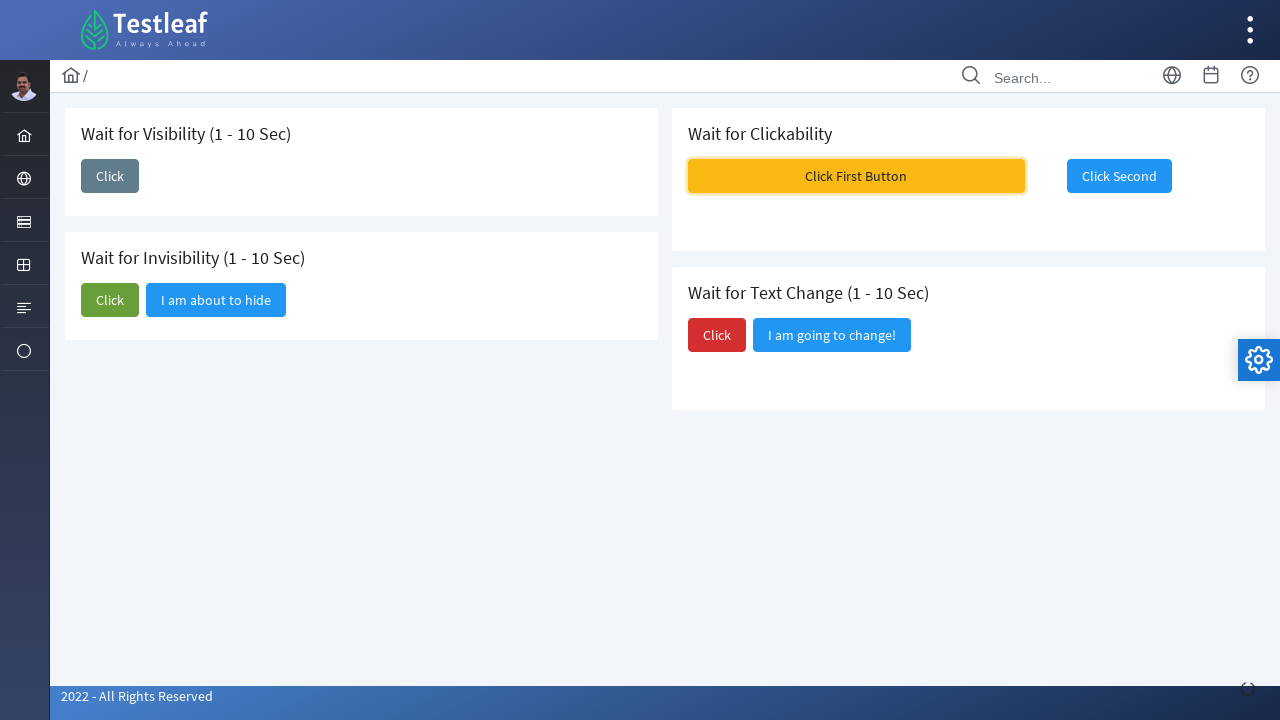

Waited for text change button to become visible
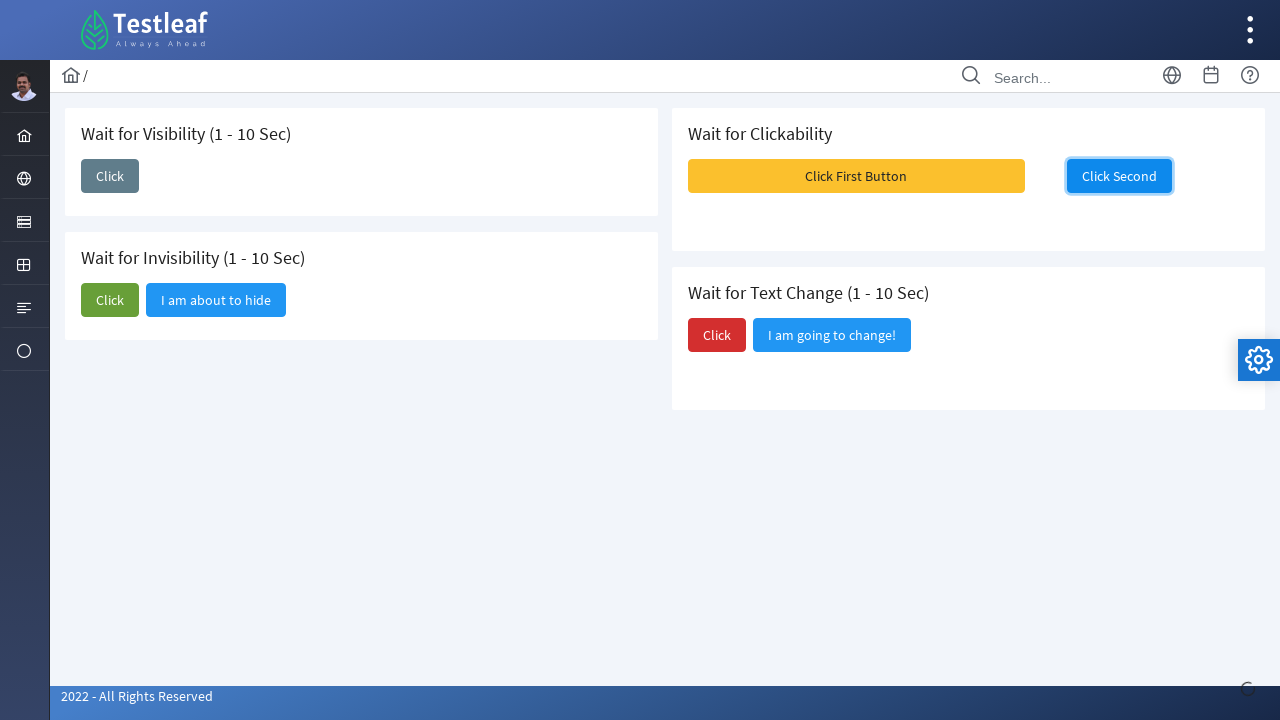

Clicked on button to initiate text change at (832, 335) on xpath=//button[@id='j_idt87:j_idt99']
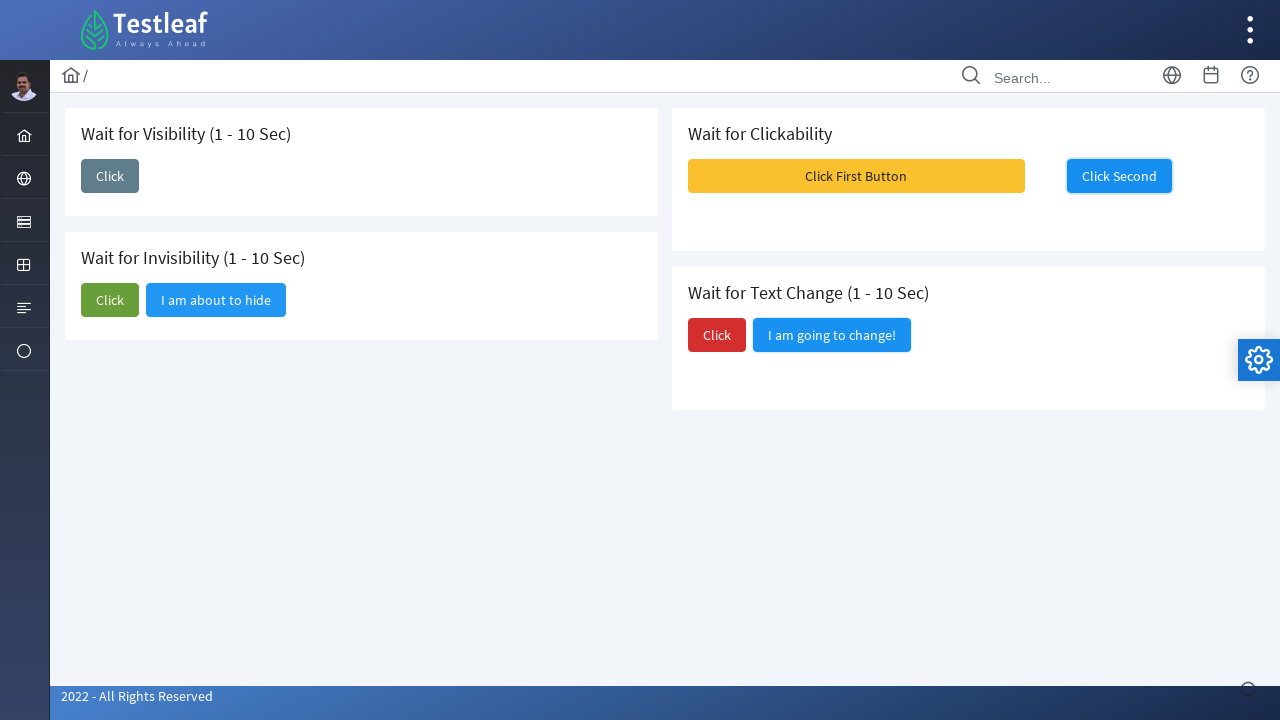

Clicked on button after text has changed at (717, 335) on xpath=//button[@id='j_idt87:j_idt98']
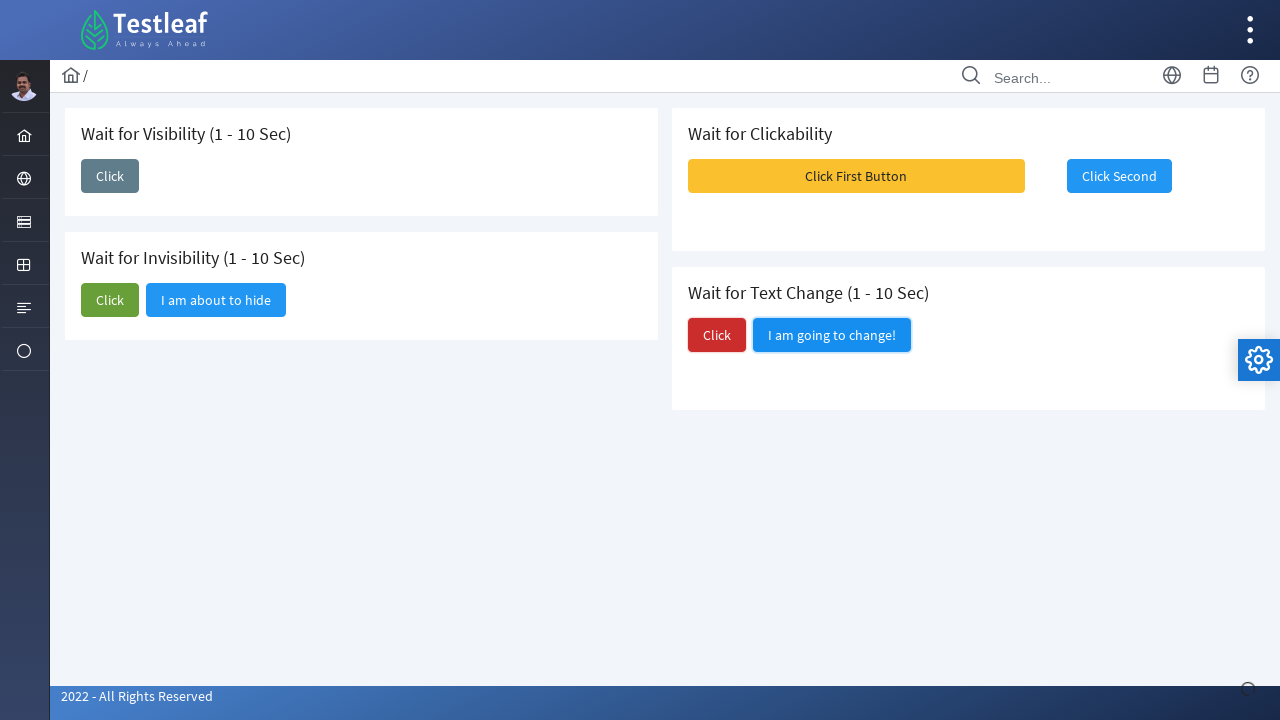

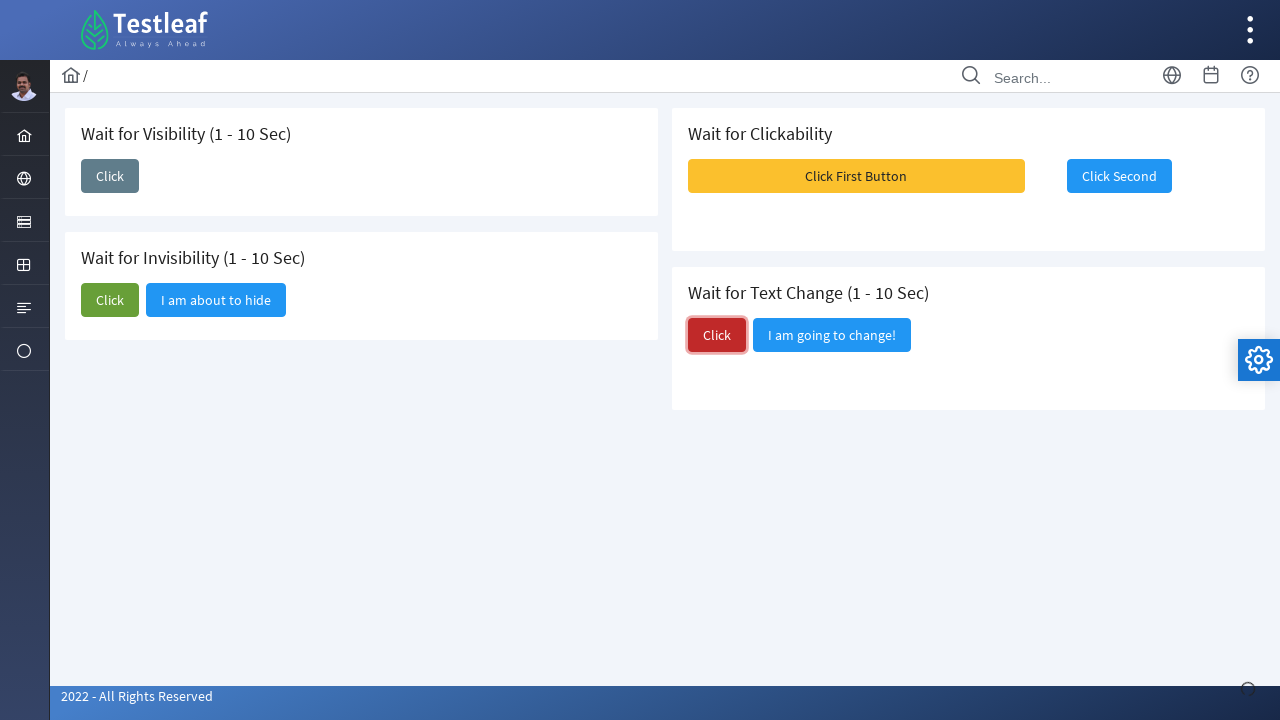